Tests checkbox functionality by checking three checkboxes using different methods (click, check(), and locator+check), then unchecking them using corresponding methods (click, uncheck(), and locator+uncheck)

Starting URL: https://demoqa.com/automation-practice-form

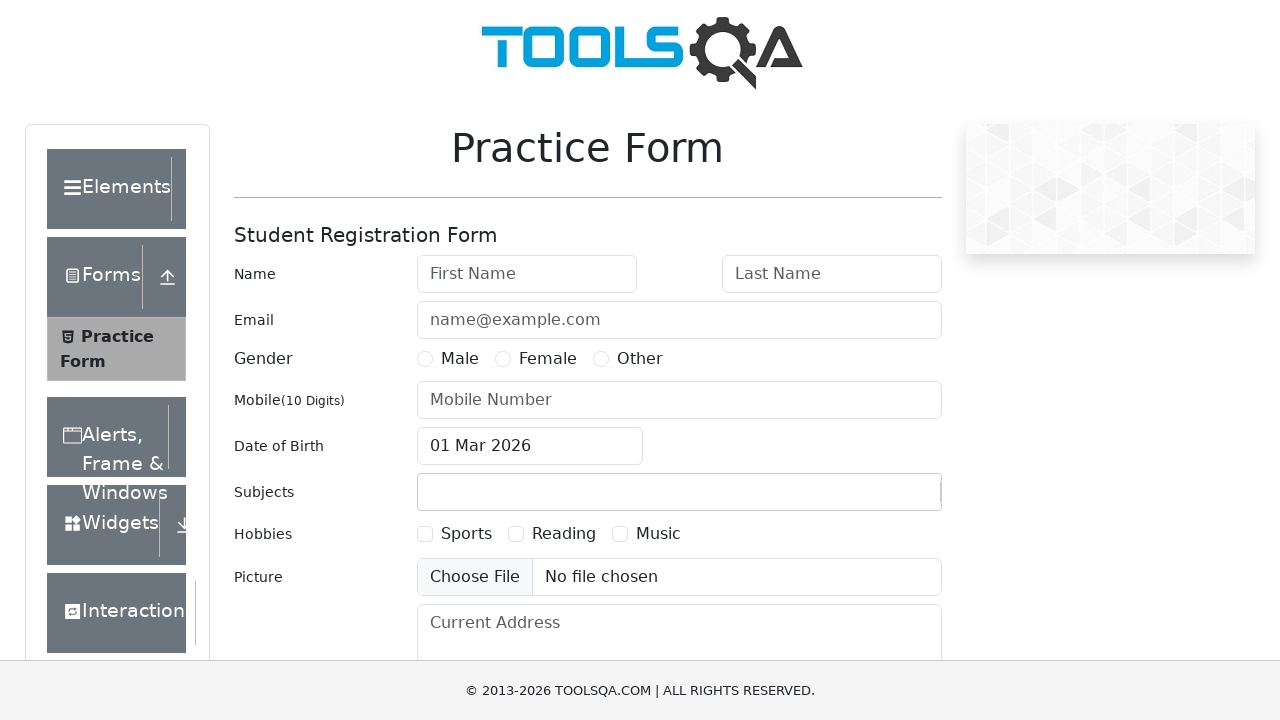

Checked Sports checkbox using locator() + click() at (466, 534) on text=Sports
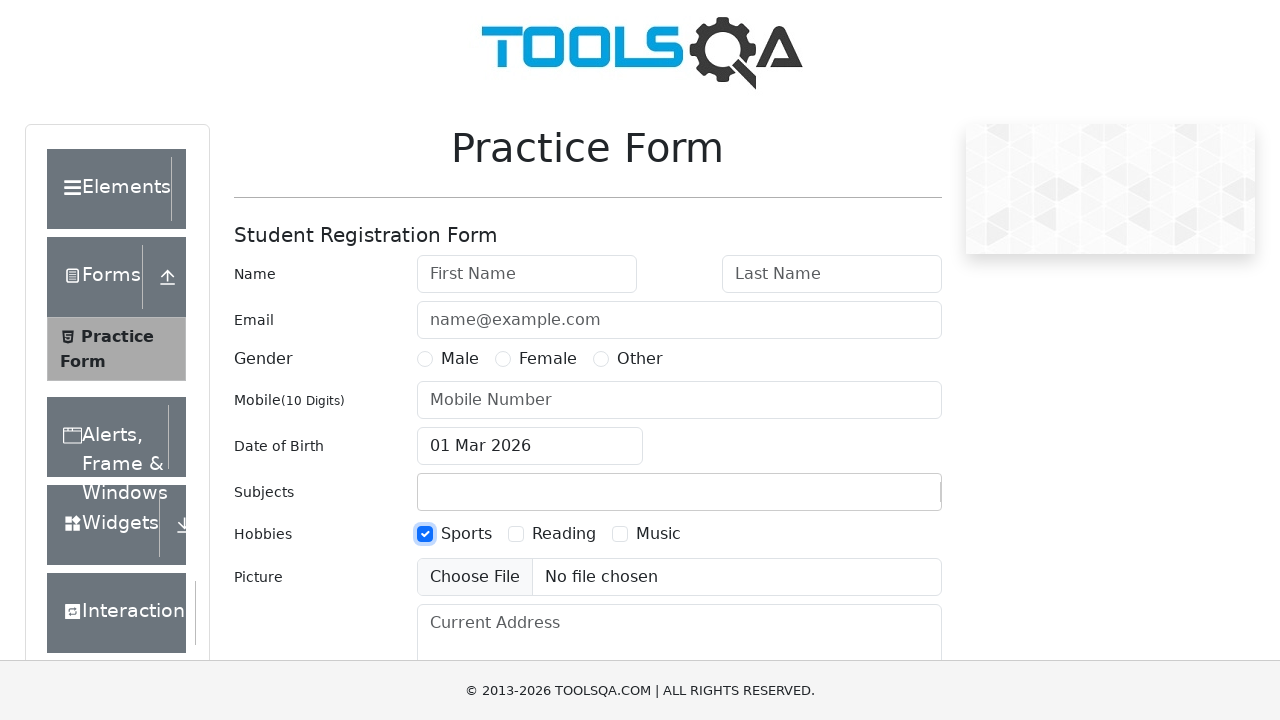

Checked Reading checkbox using check() method at (564, 534) on text=Reading
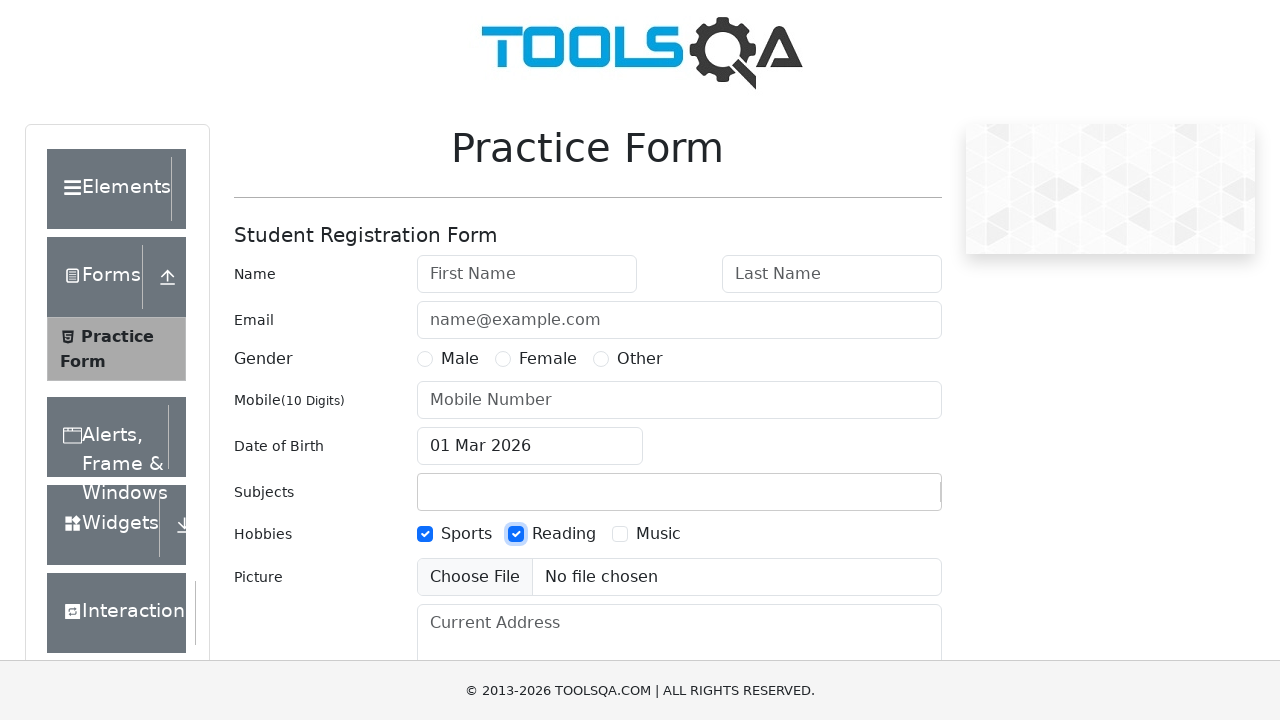

Checked Music checkbox using locator() + check() at (658, 534) on text=Music
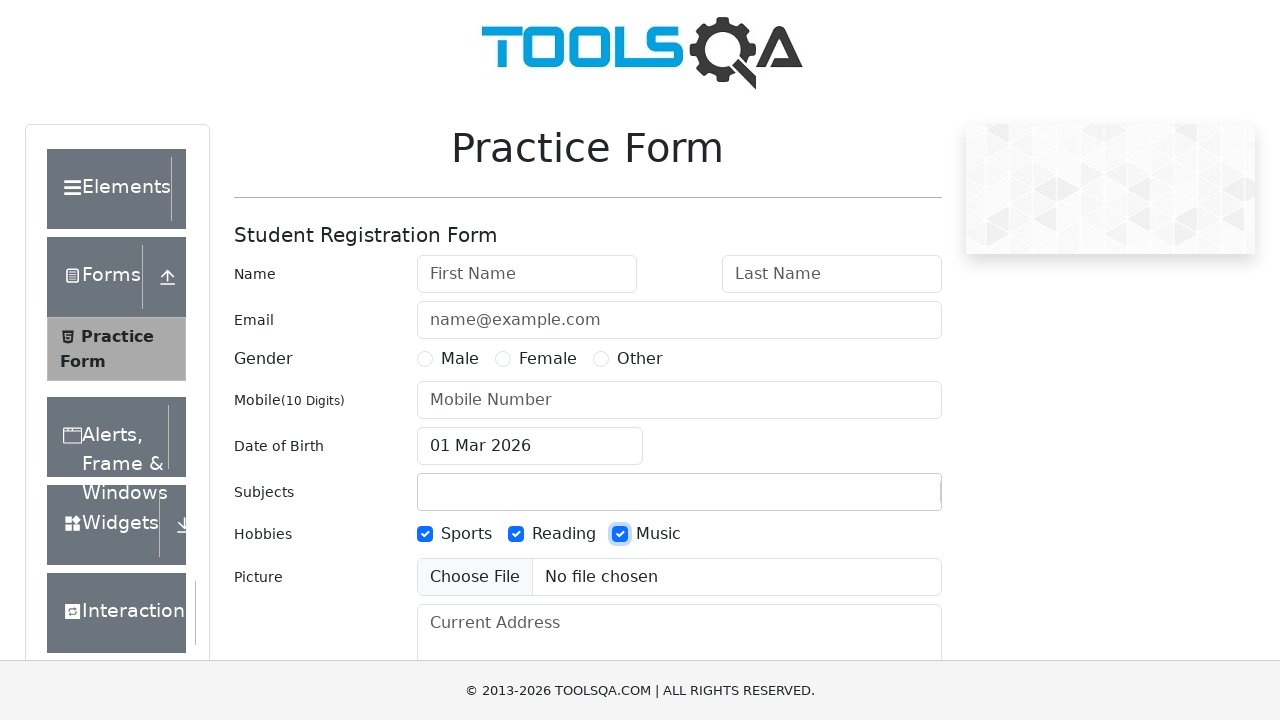

Waited 1 second to observe checked state of all three checkboxes
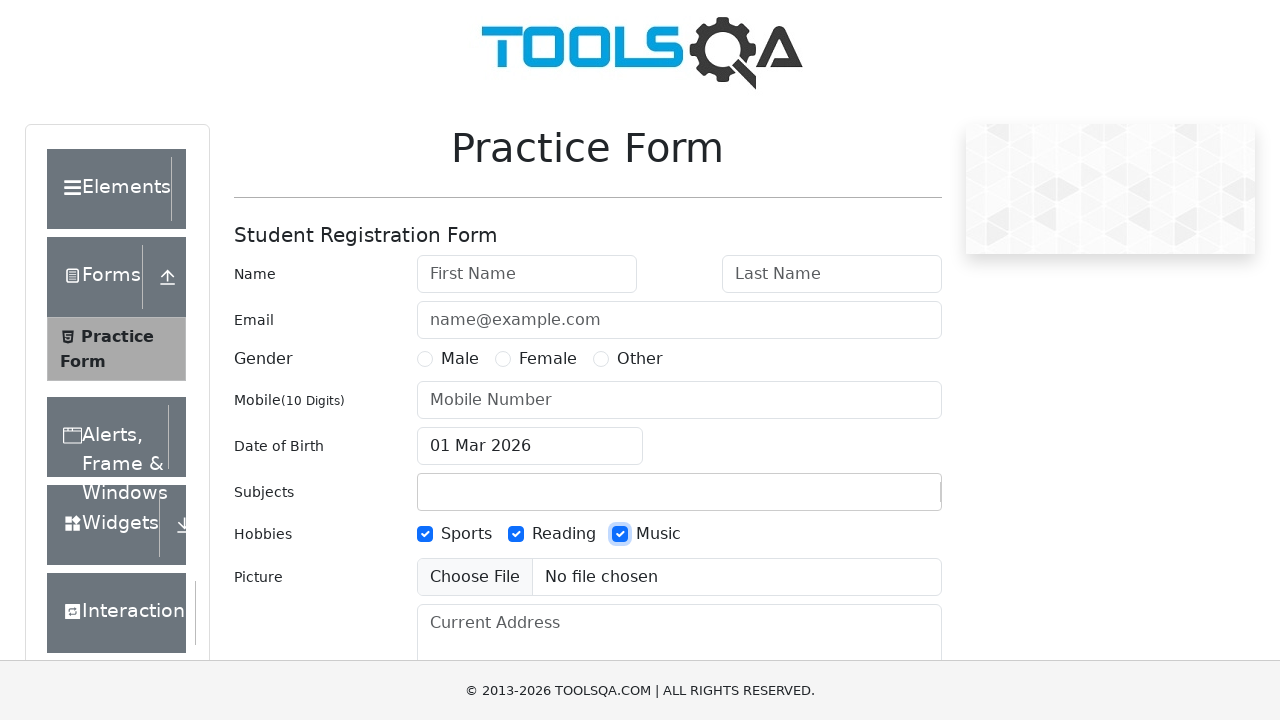

Unchecked Sports checkbox using locator() + click() at (466, 534) on text=Sports
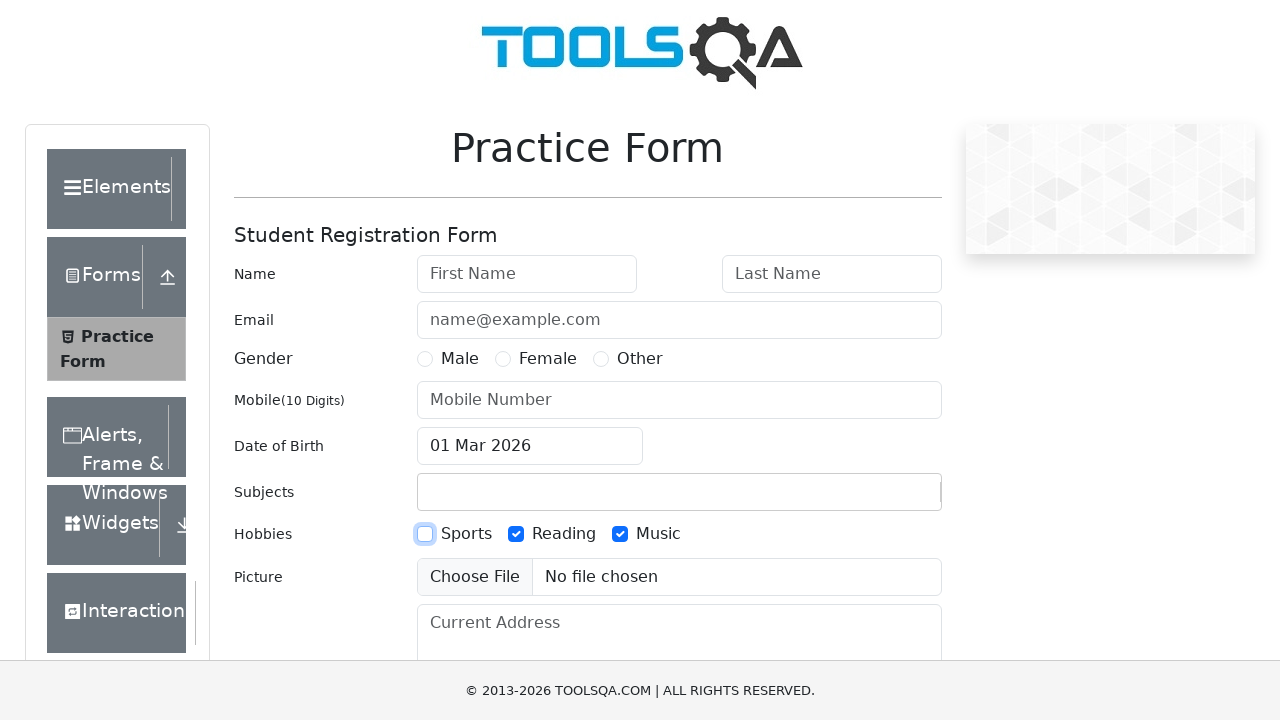

Unchecked Reading checkbox using uncheck() method at (564, 534) on text=Reading
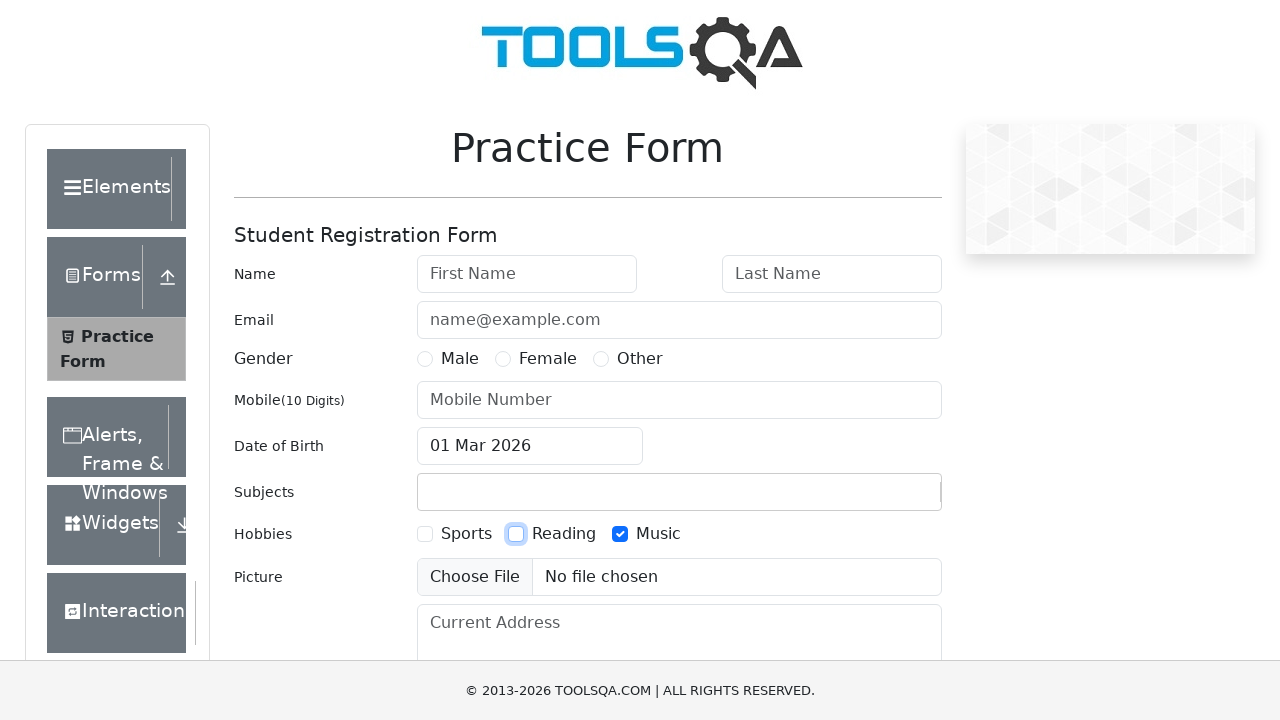

Unchecked Music checkbox using locator() + uncheck() at (658, 534) on text=Music
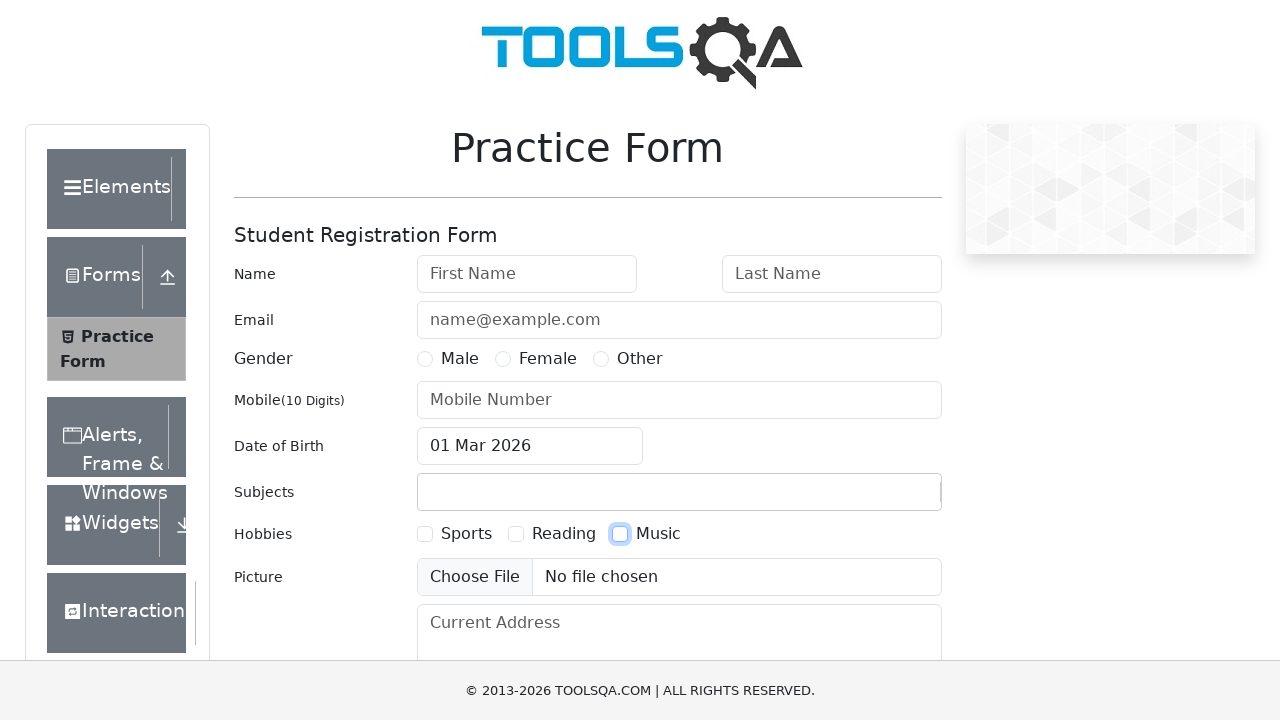

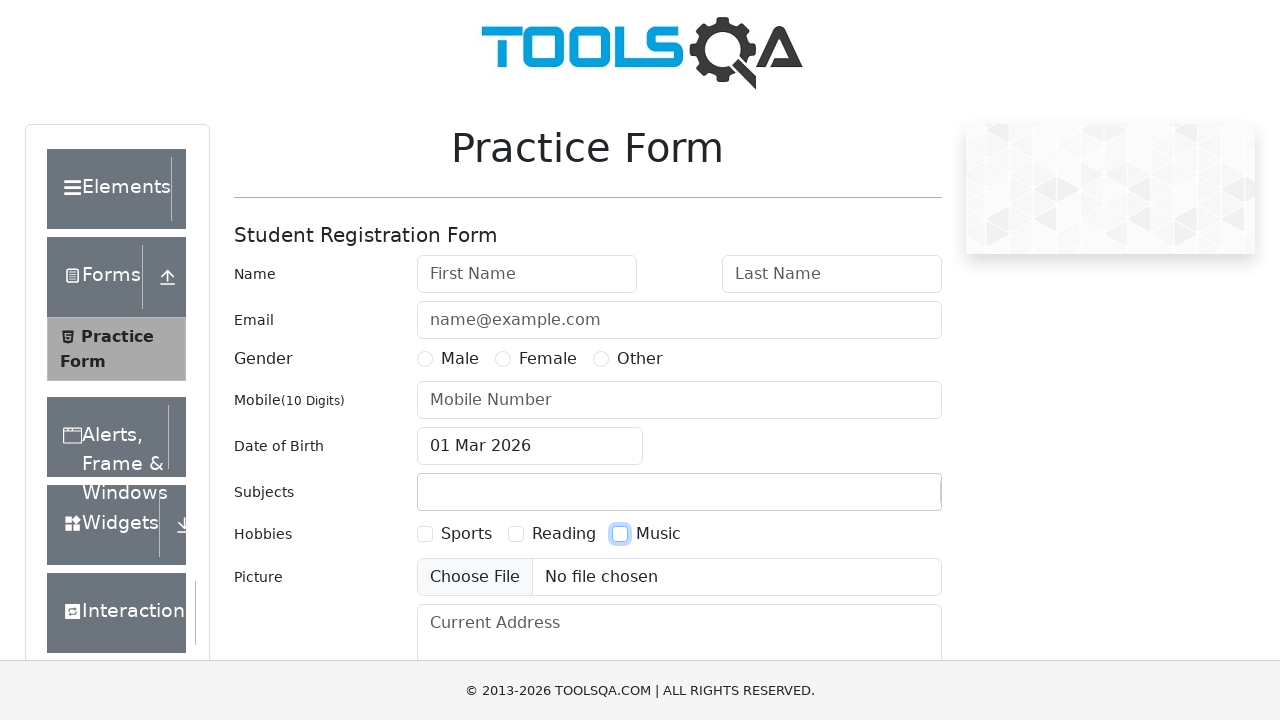